Tests file download functionality by navigating to the File Download page and clicking on a file link to initiate a download.

Starting URL: https://the-internet.herokuapp.com

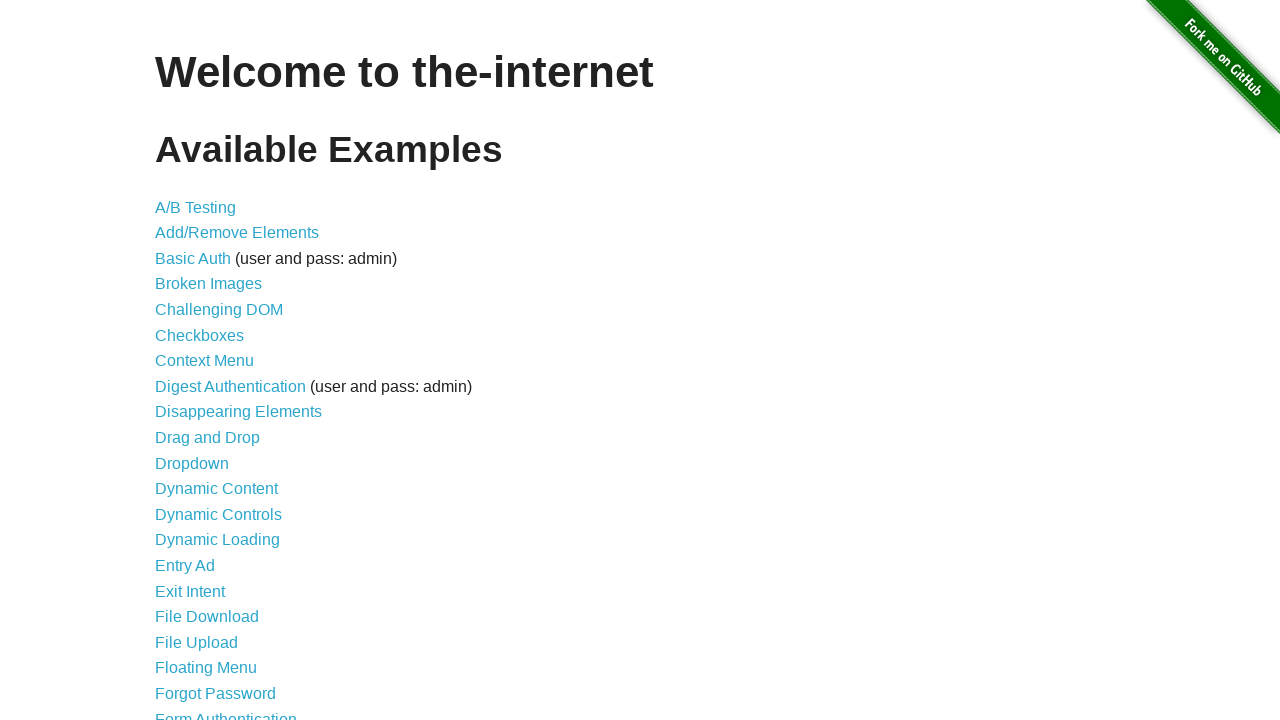

Clicked on 'File Download' link to navigate to File Download page at (207, 617) on internal:role=link[name="File Download"s]
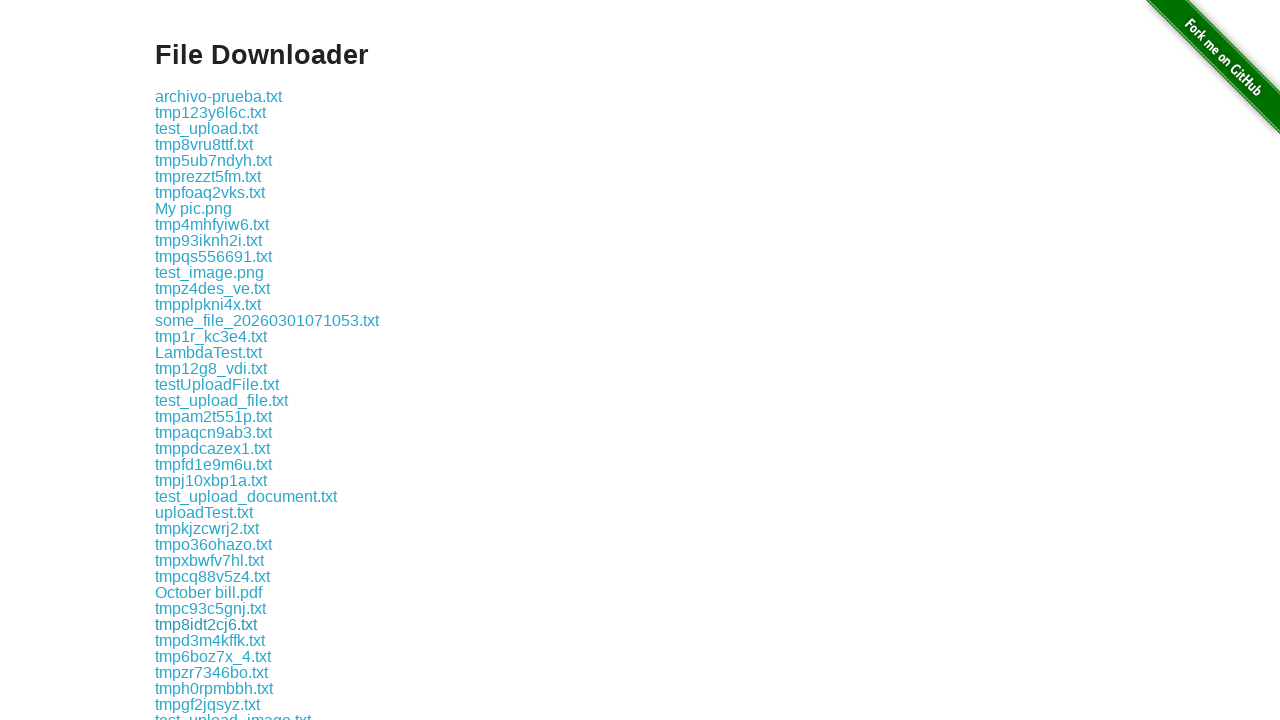

Clicked on 'some-file.txt' link to initiate file download at (198, 360) on internal:text="some-file.txt"i
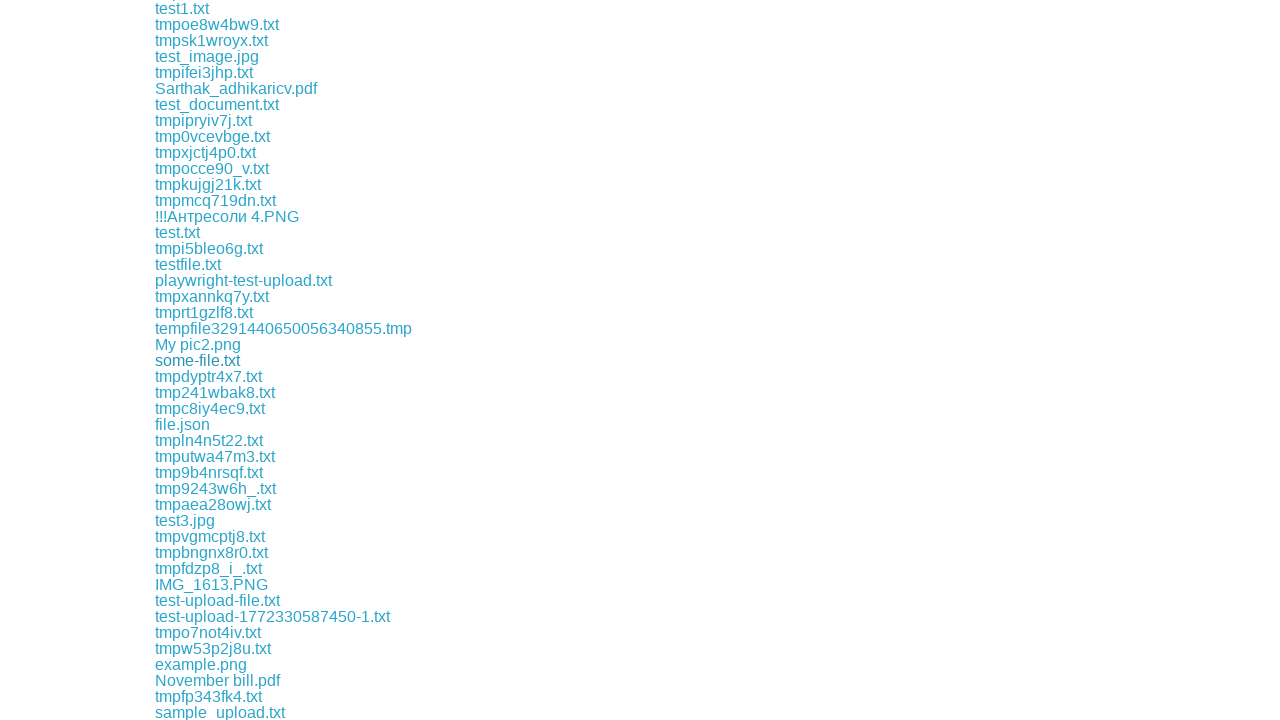

File download object captured successfully
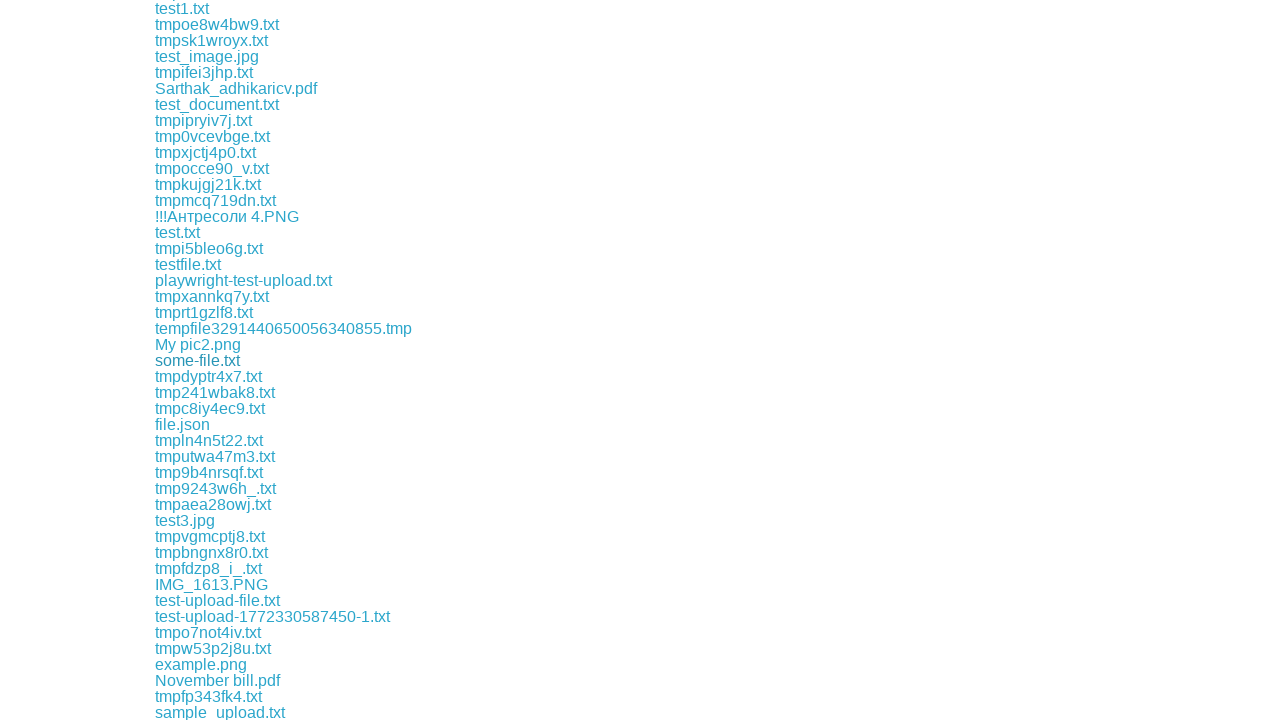

File download completed and saved to disk
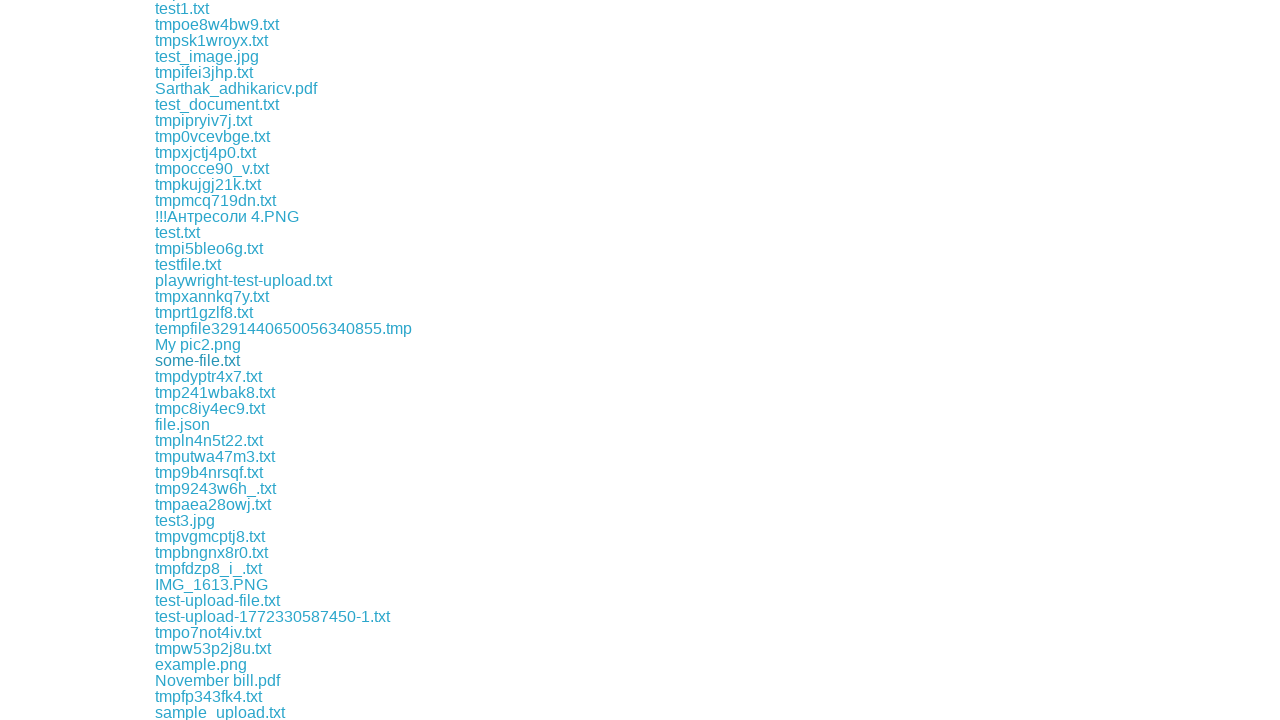

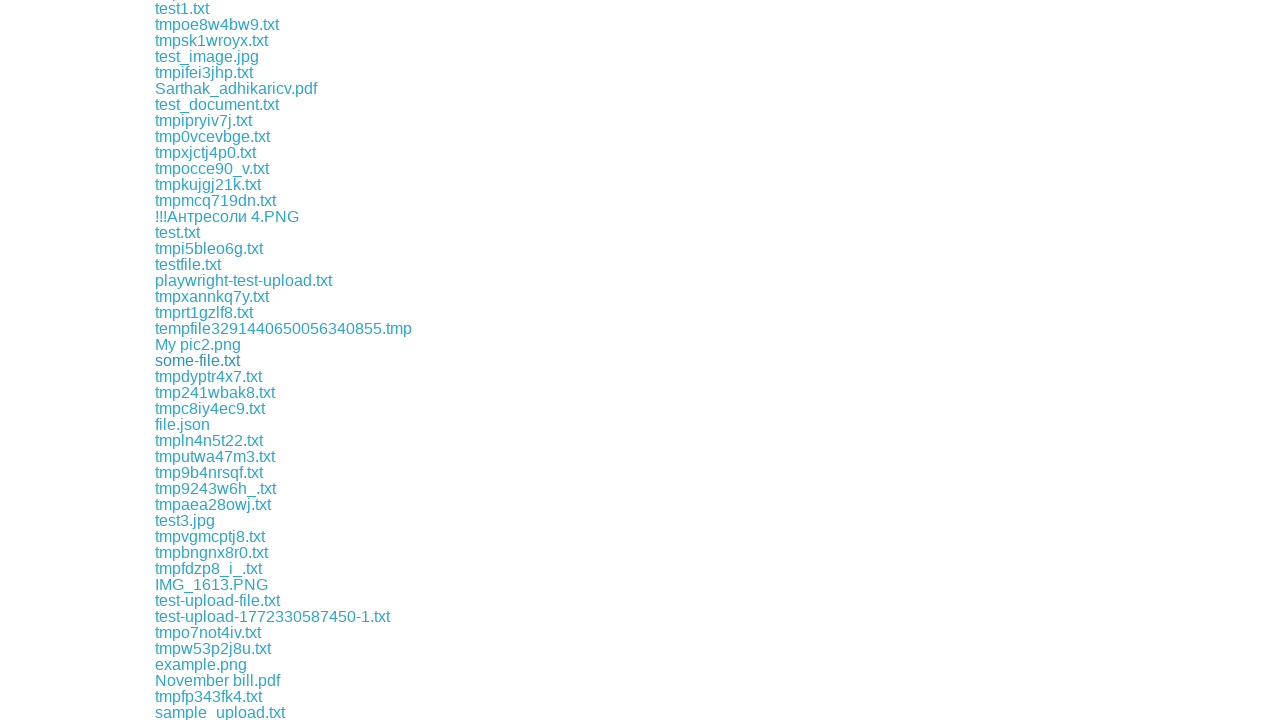